Tests the search functionality on python.org by entering a search term and clicking the submit button to view results

Starting URL: https://python.org

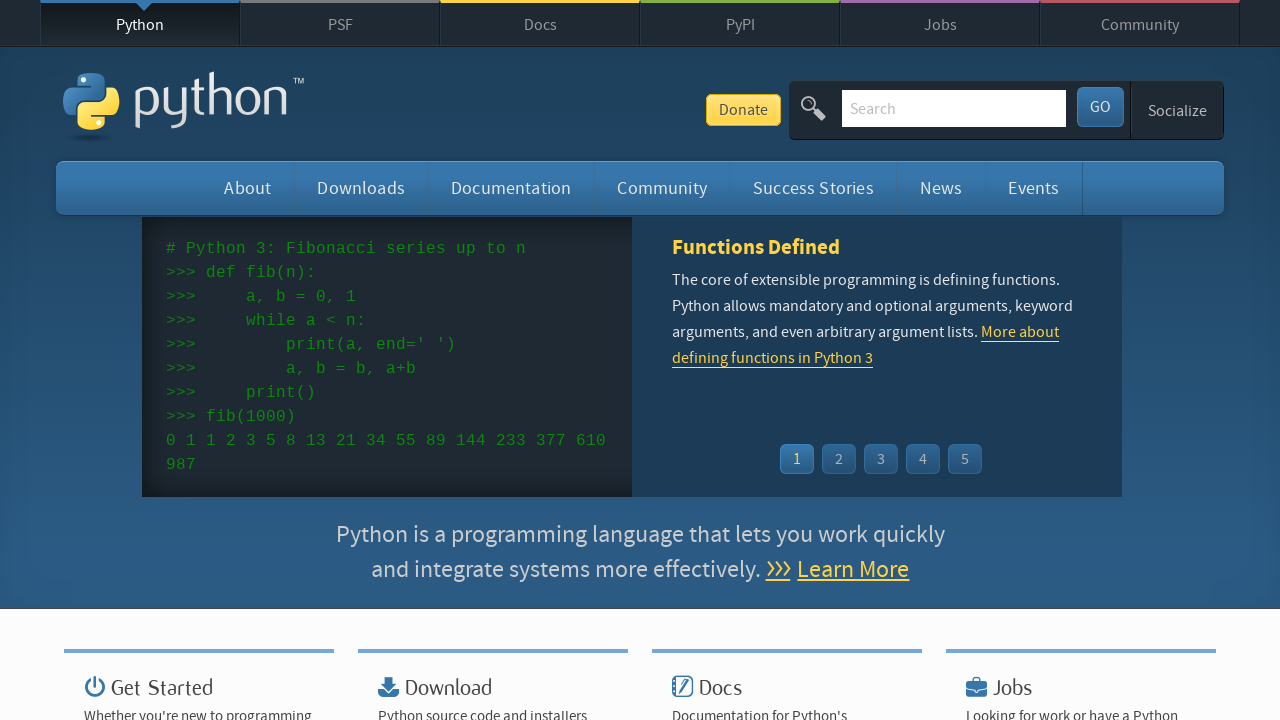

Clicked on the search field at (954, 108) on #id-search-field
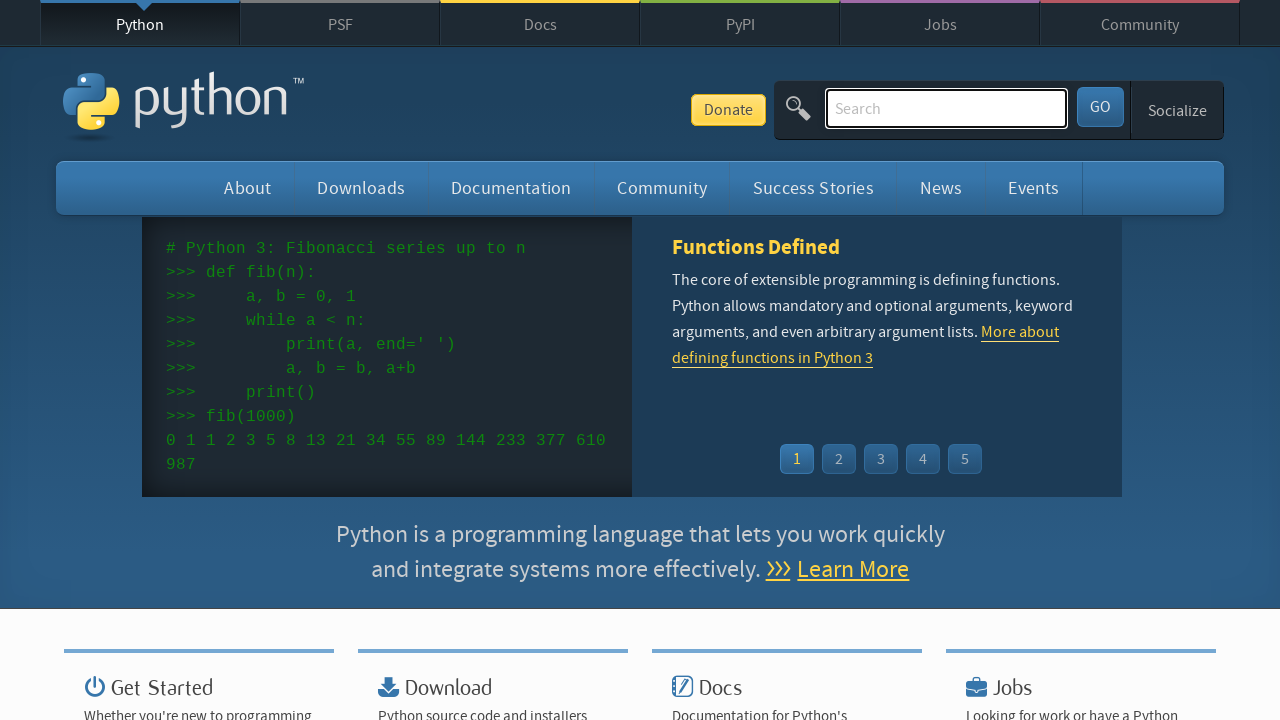

Entered search term 'comprehension' in search field on #id-search-field
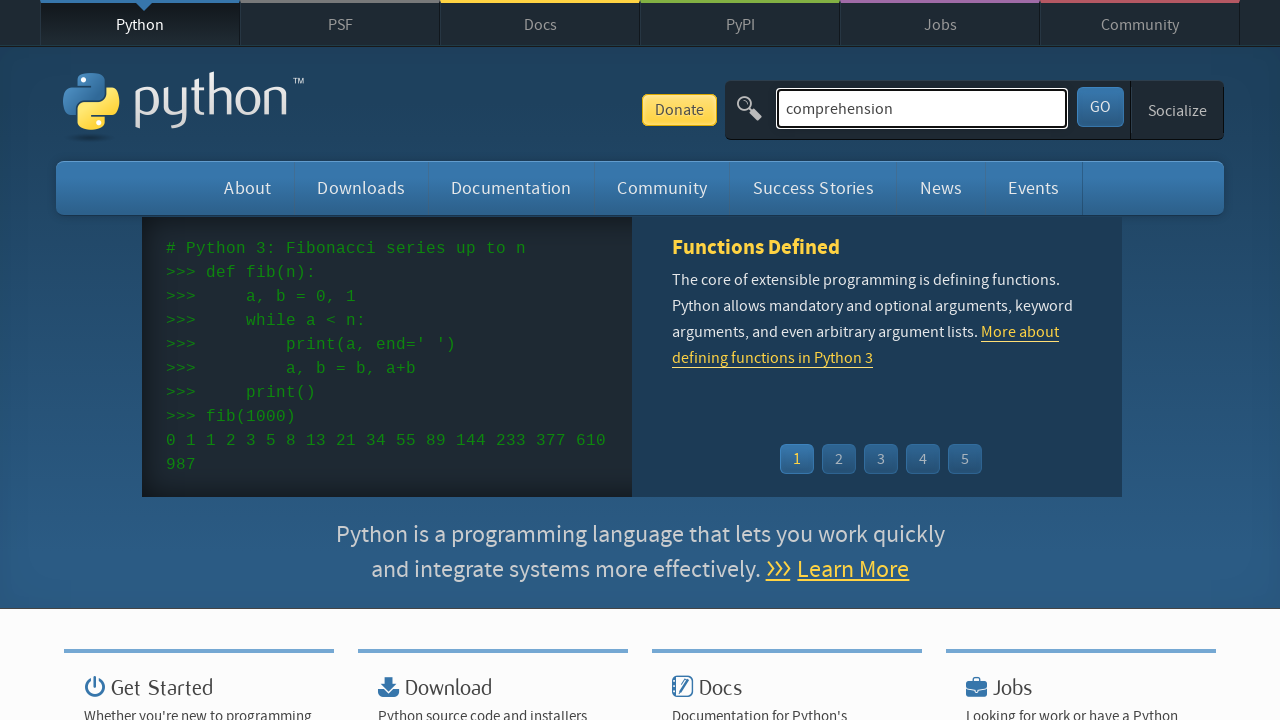

Clicked the submit button to search at (1100, 107) on #submit
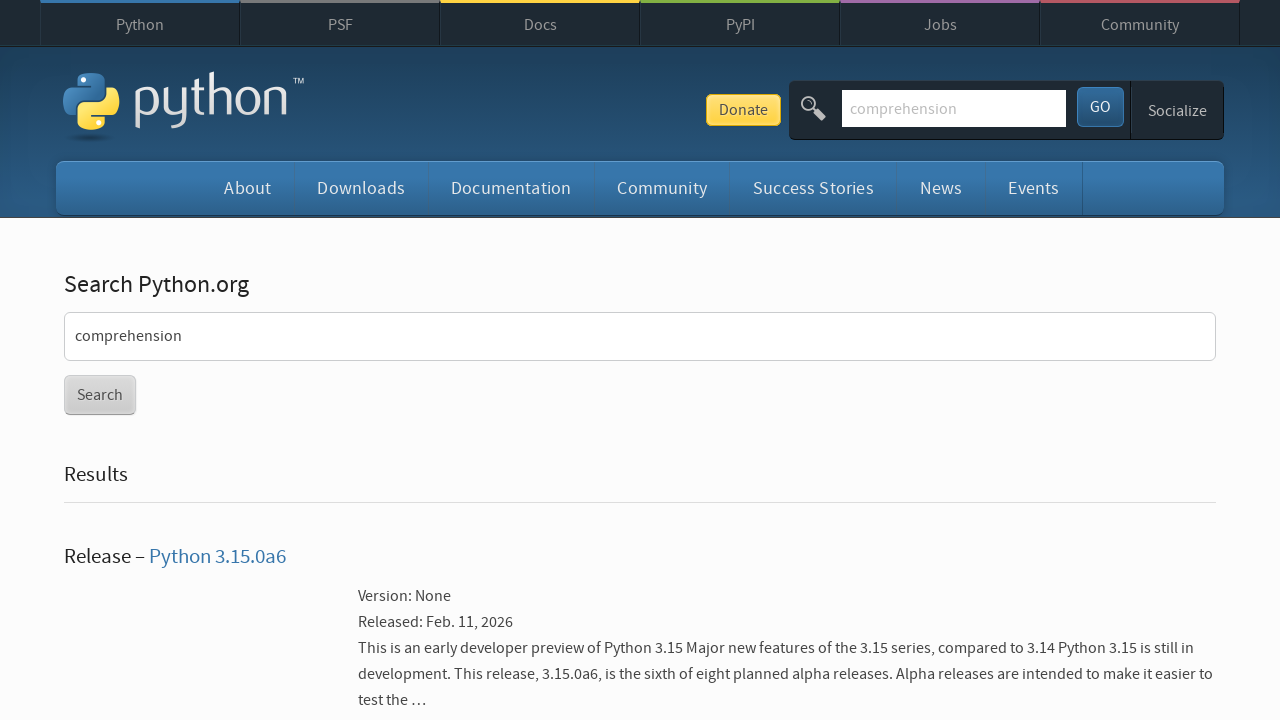

Search results loaded successfully
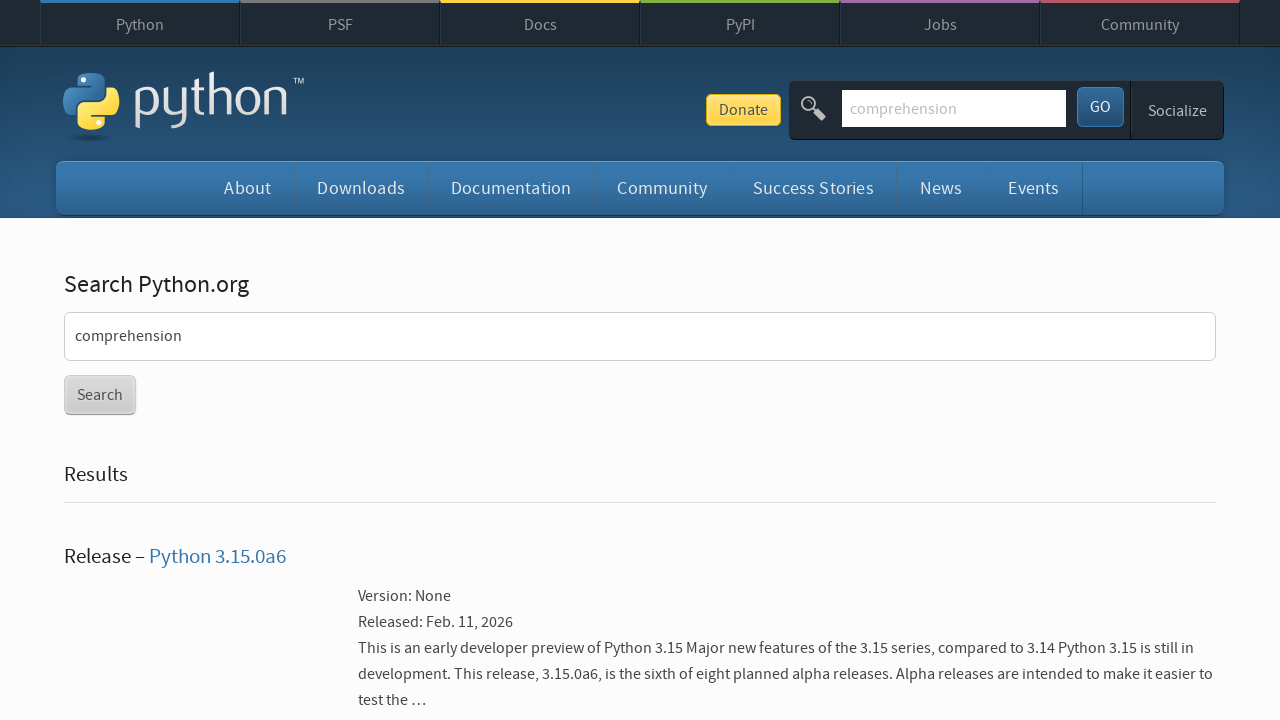

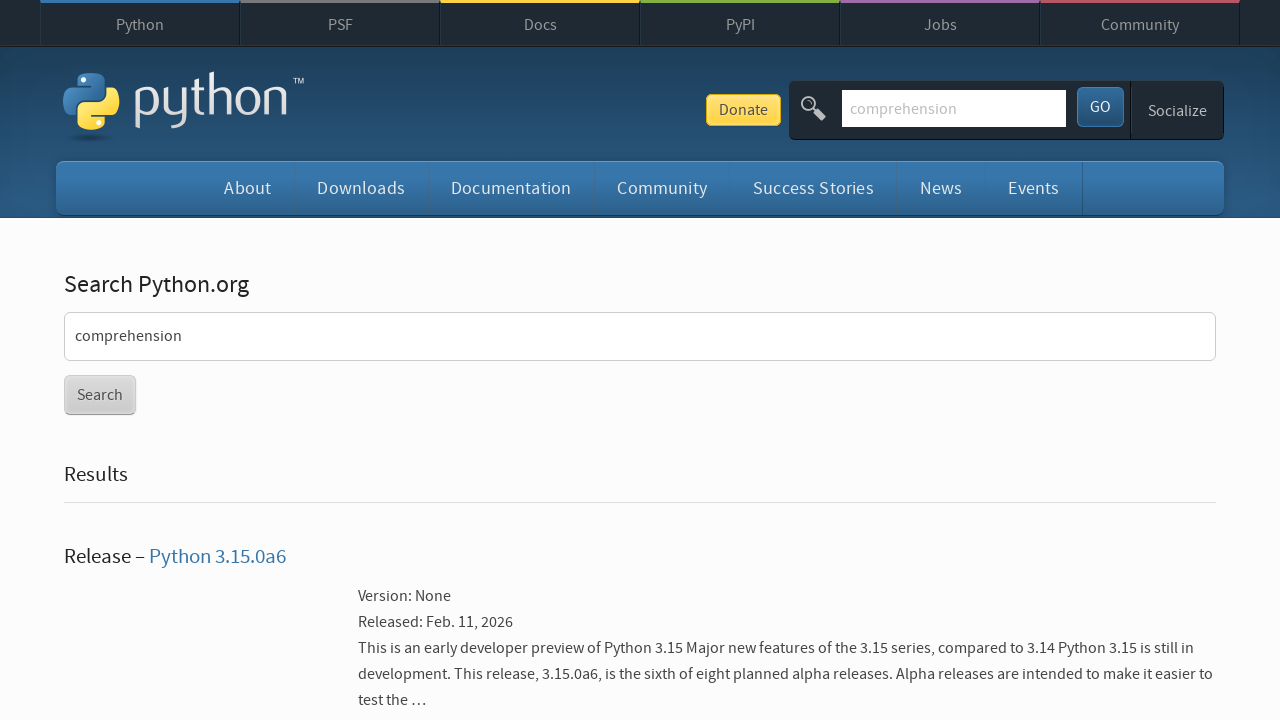